Tests timeout handling by clicking an AJAX button and waiting for the success message to become visible

Starting URL: http://uitestingplayground.com/ajax

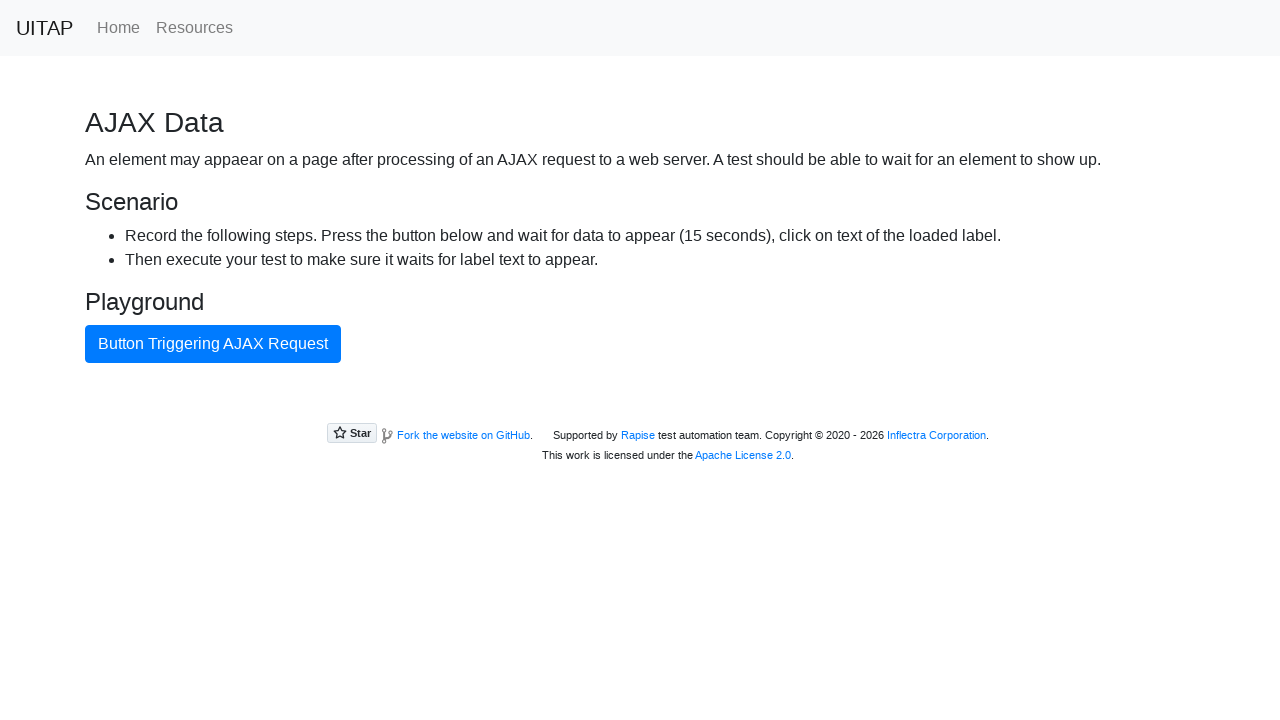

Clicked AJAX button to trigger request at (213, 344) on internal:role=button[name="Button Triggering AJAX Request"i]
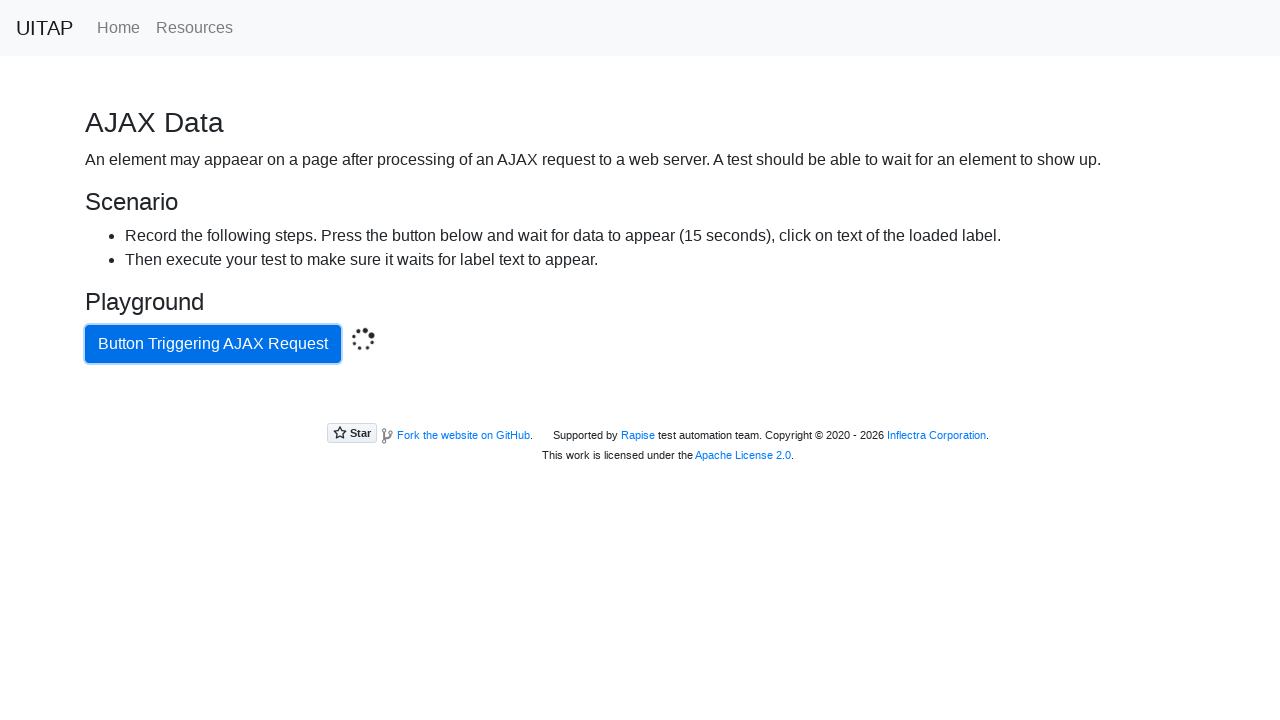

Success message became visible after AJAX request completed
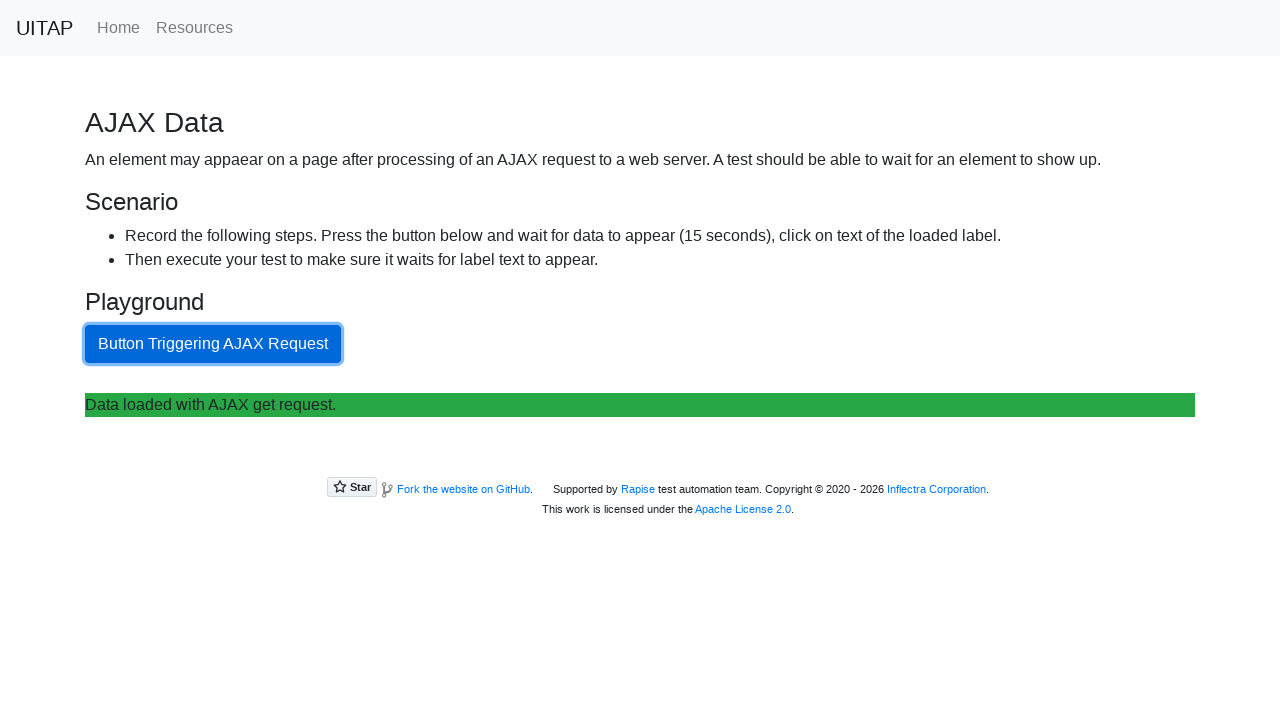

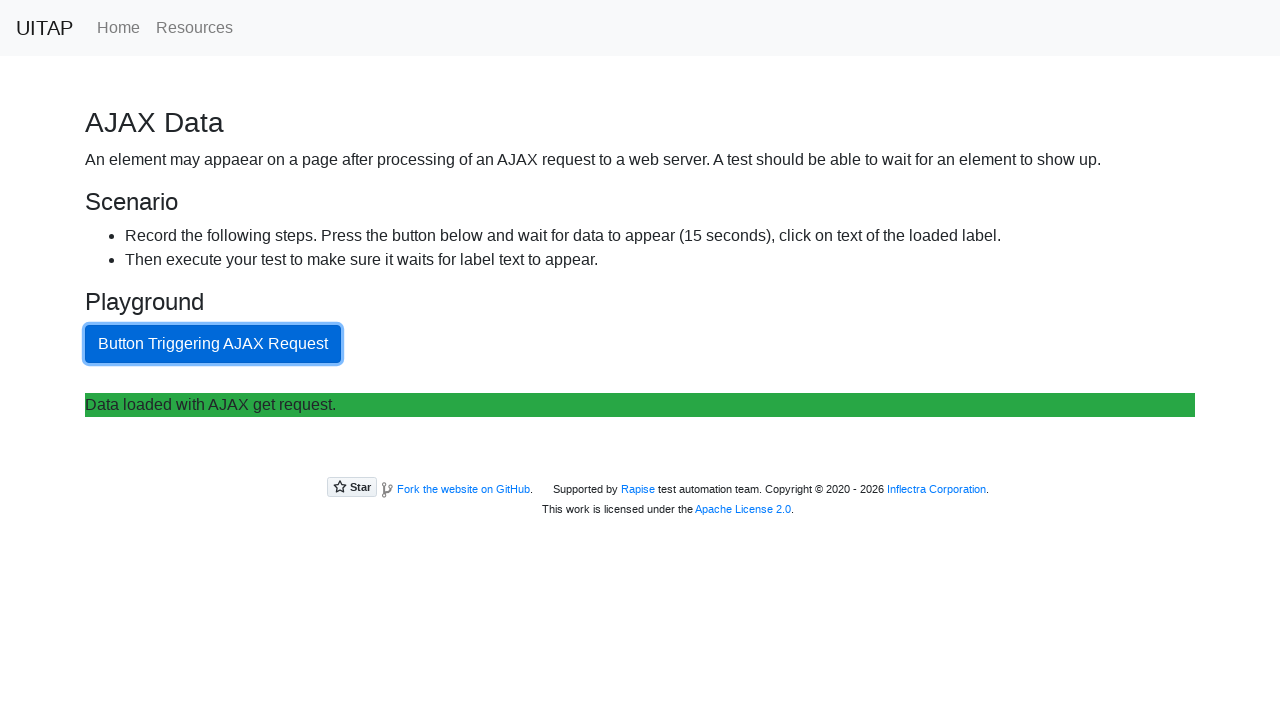